Tests a sign-up form by filling in first name, last name, and email fields, then clicking the sign up button

Starting URL: http://secure-retreat-92358.herokuapp.com/

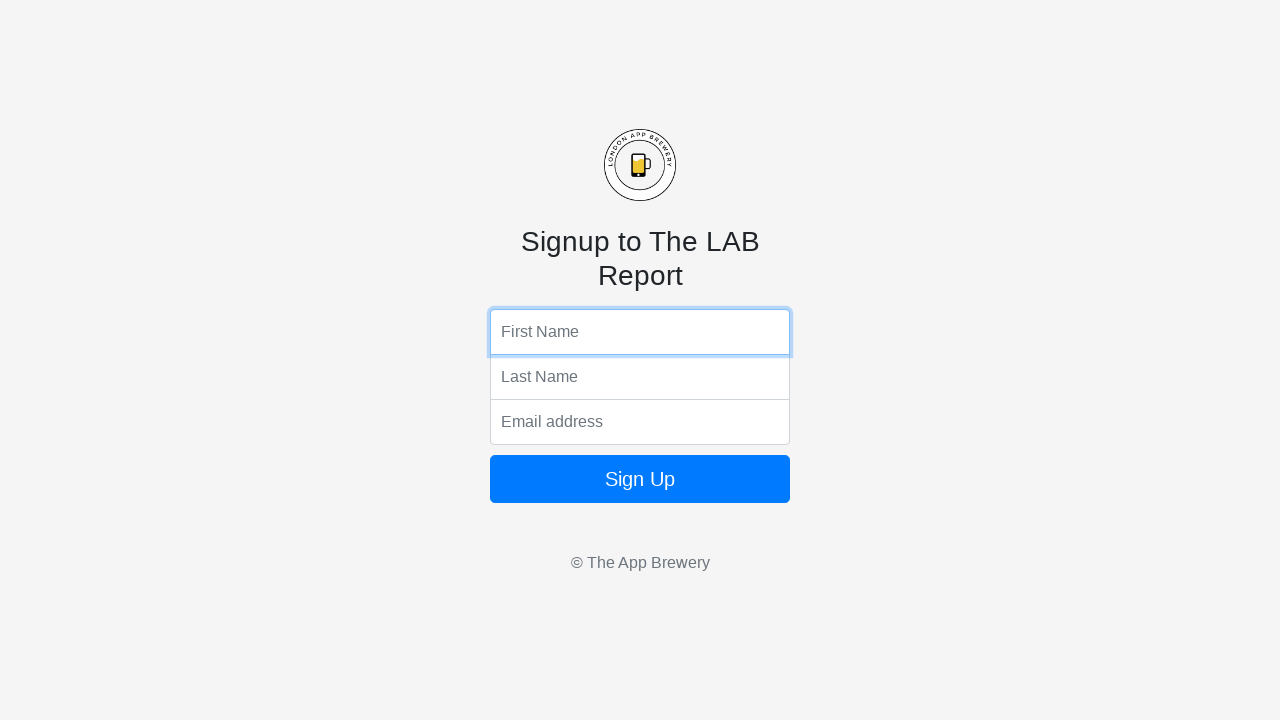

Filled first name field with 'Zoard' on input[name='fName']
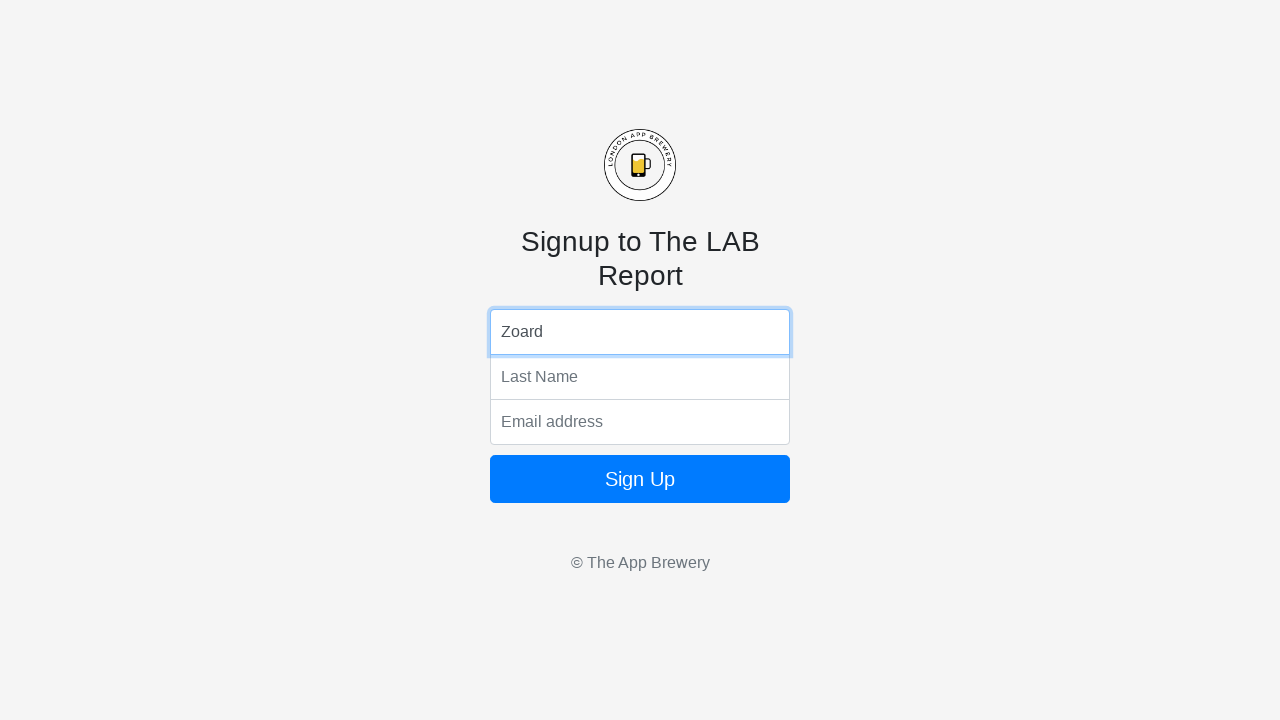

Filled last name field with 'Ehmann' on input[name='lName']
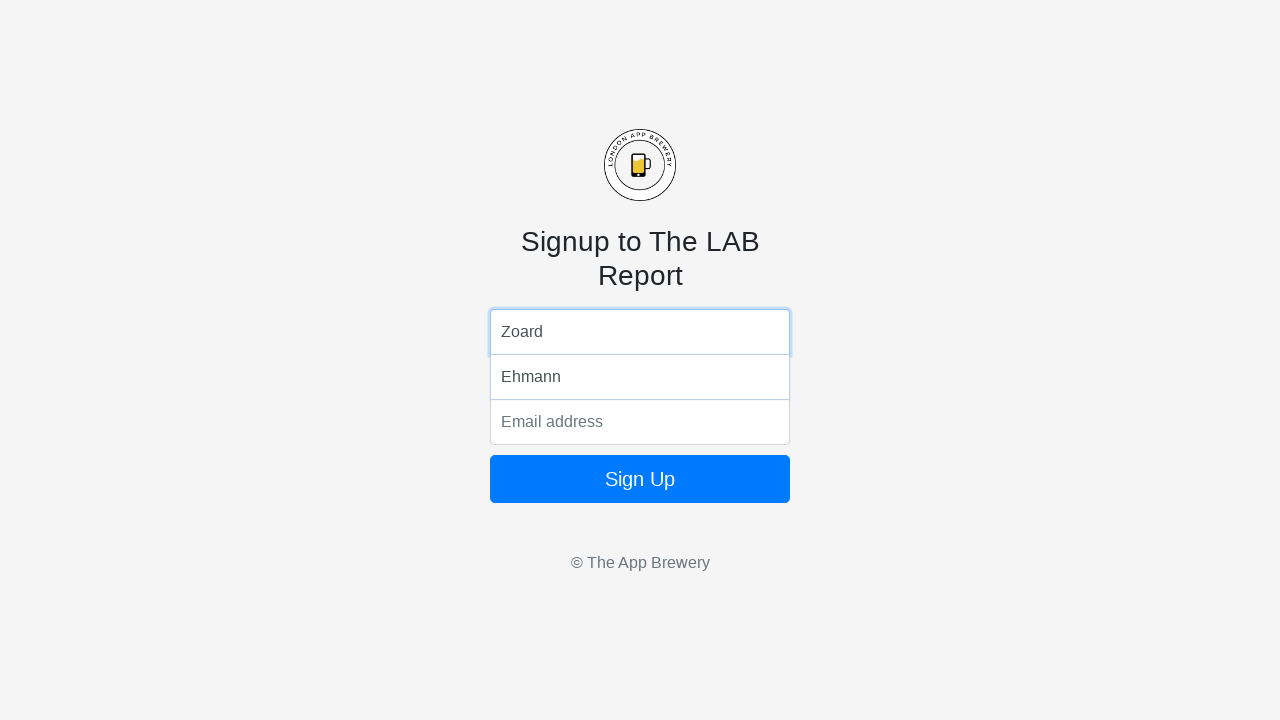

Filled email field with 'zoard@mail.com' on input[name='email']
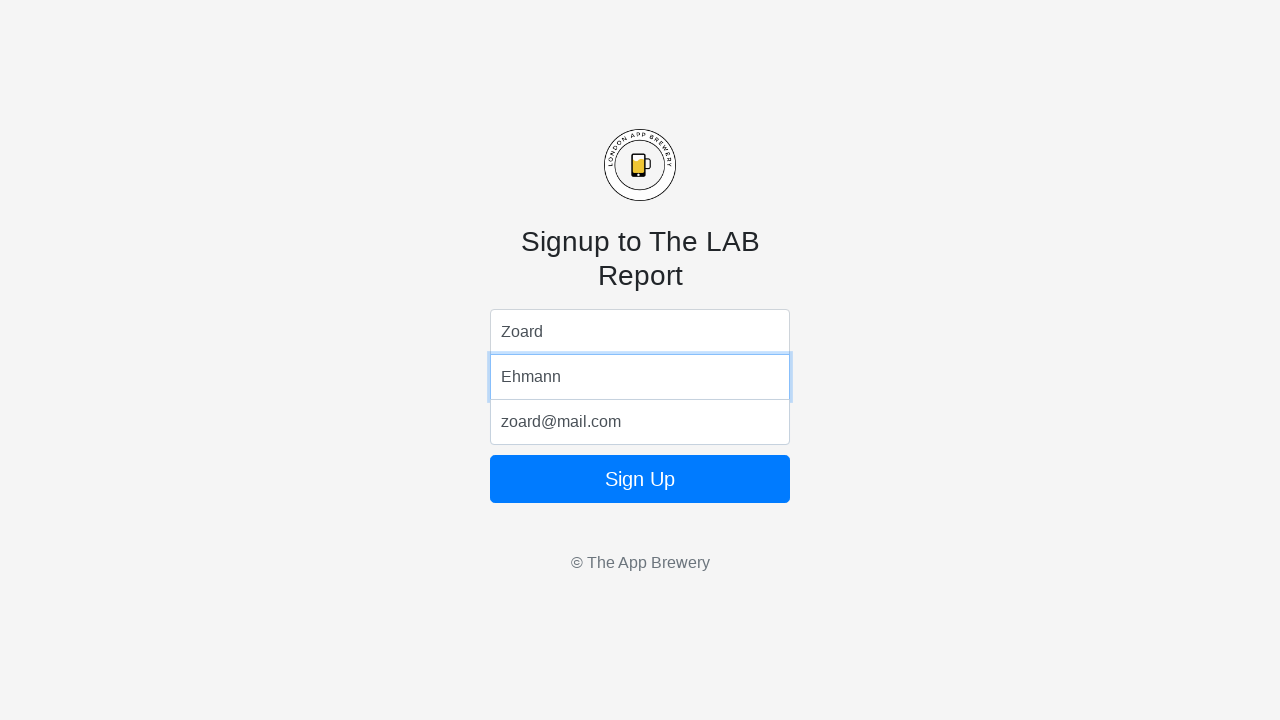

Clicked sign up button at (640, 479) on .btn
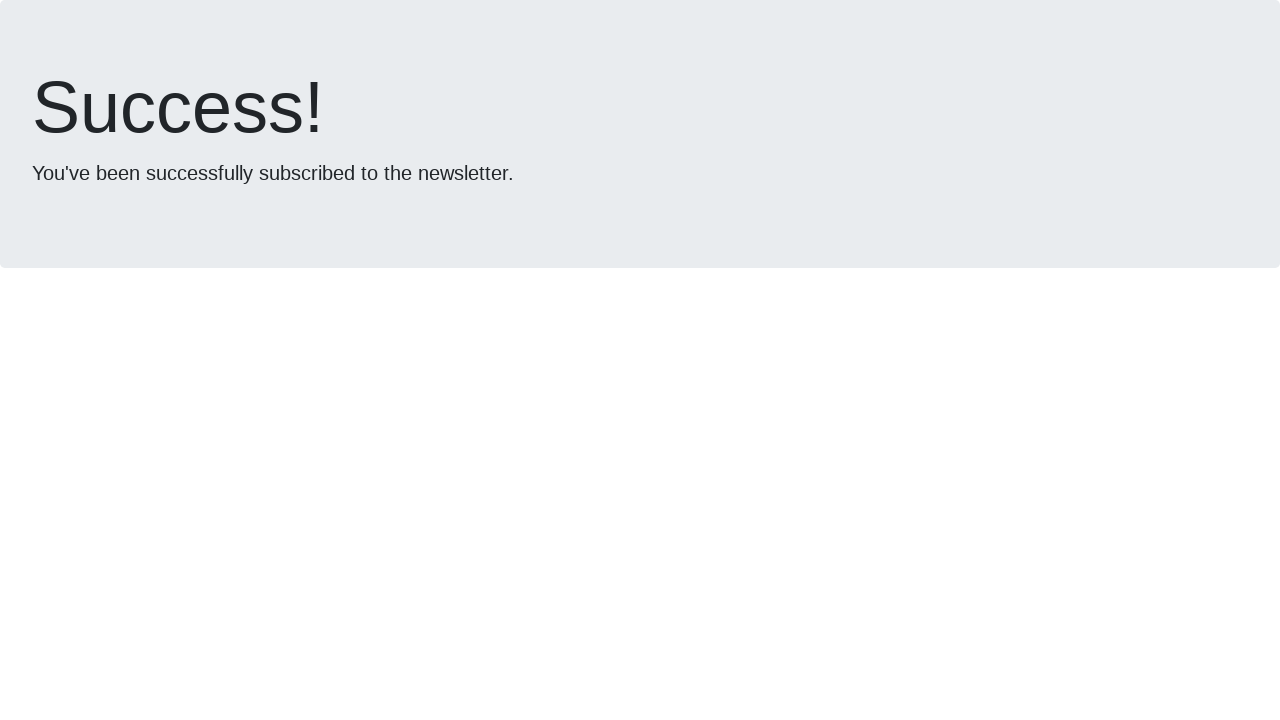

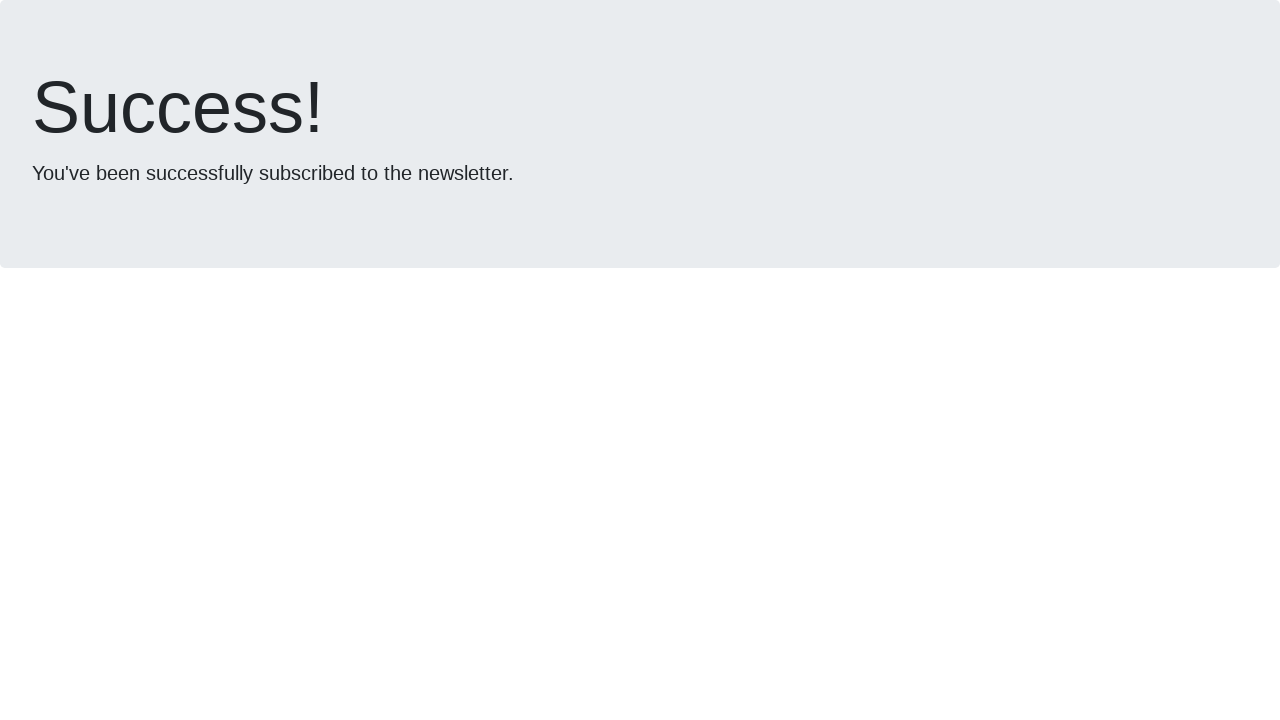